Tests JavaScript confirmation alert handling by clicking a button to trigger an alert, reading the alert text, and accepting the alert.

Starting URL: http://www.tizag.com/javascriptT/javascriptalert.php

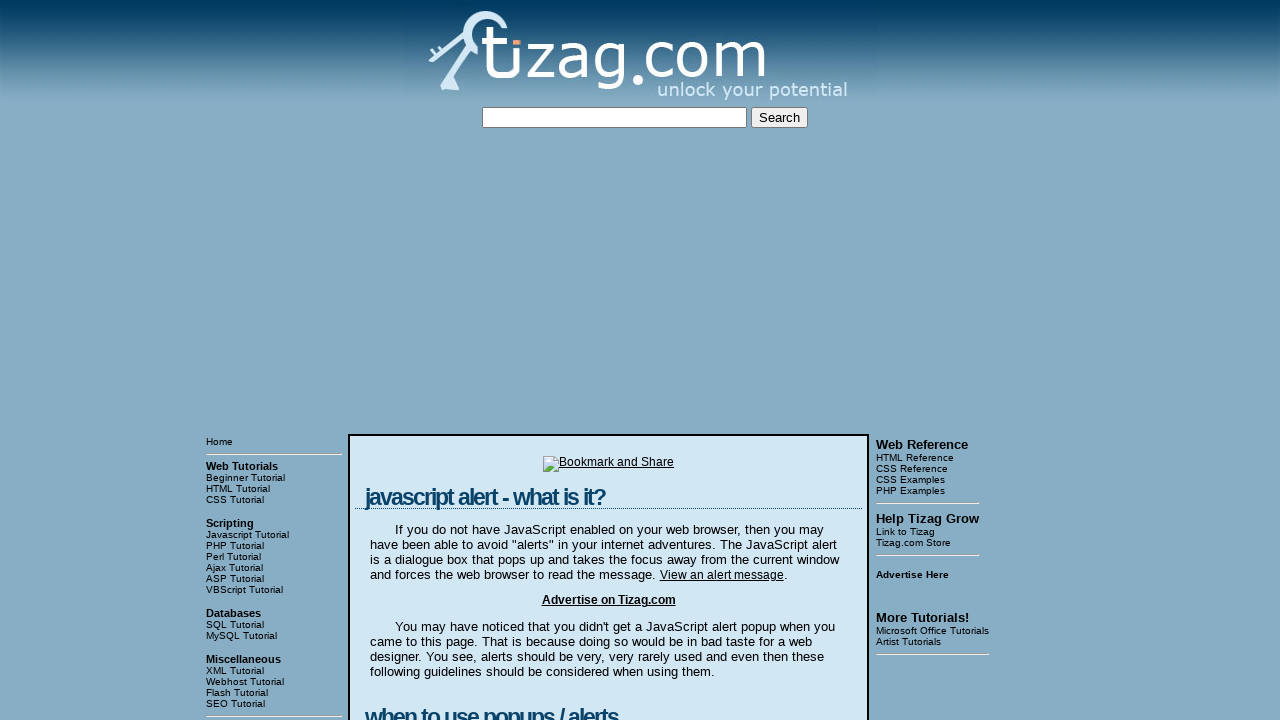

Clicked the Confirmation Alert button at (428, 361) on input[value='Confirmation Alert']
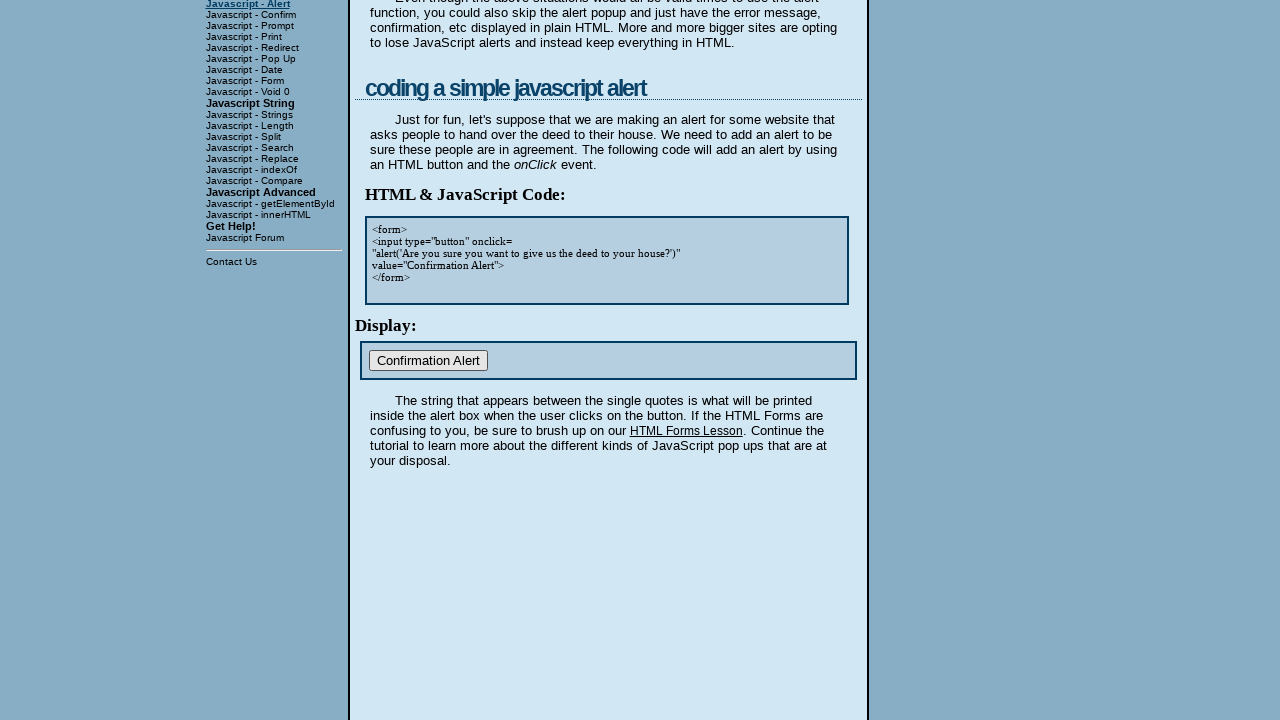

Set up dialog handler to accept alerts
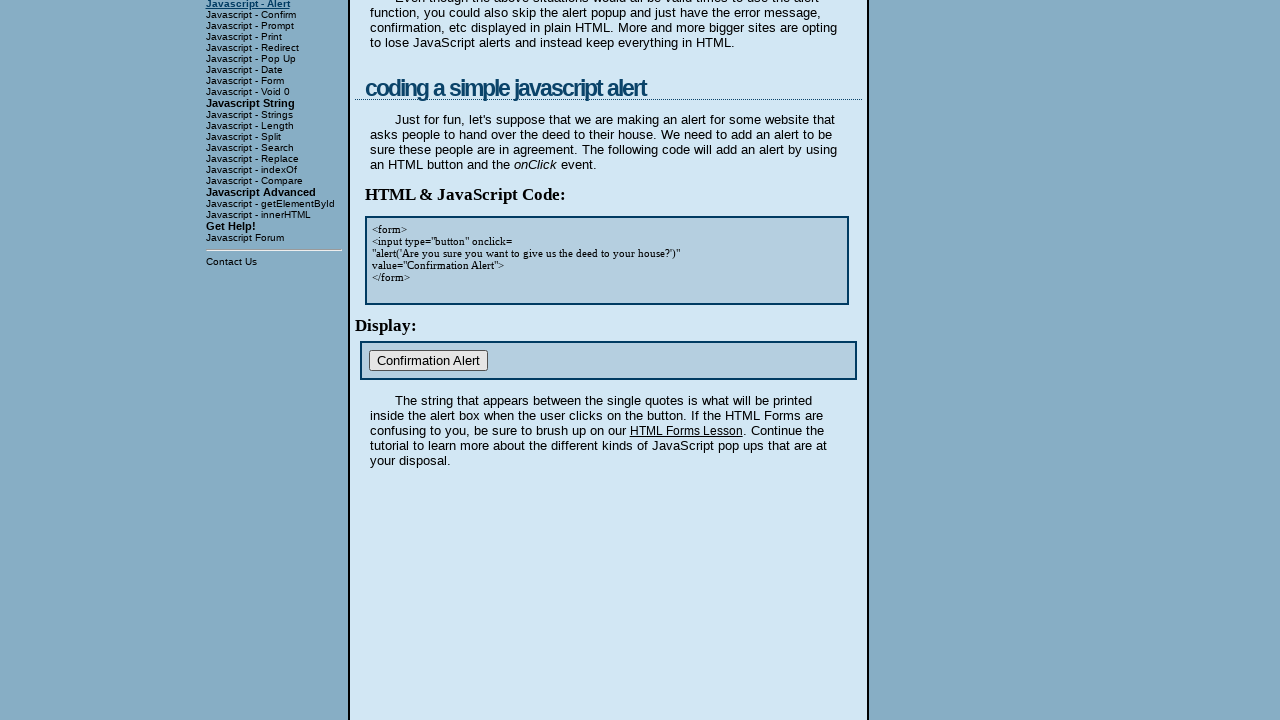

Registered handle_dialog function as dialog event listener
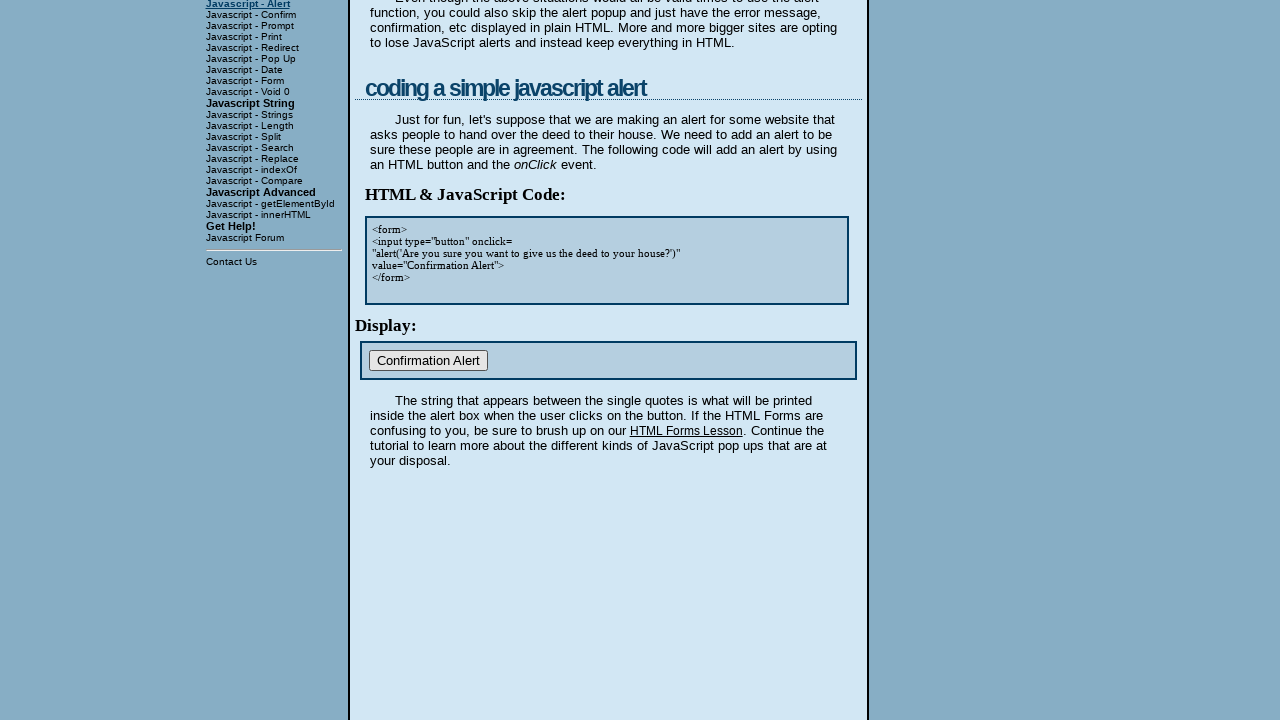

Clicked the Confirmation Alert button to trigger dialog at (428, 361) on input[value='Confirmation Alert']
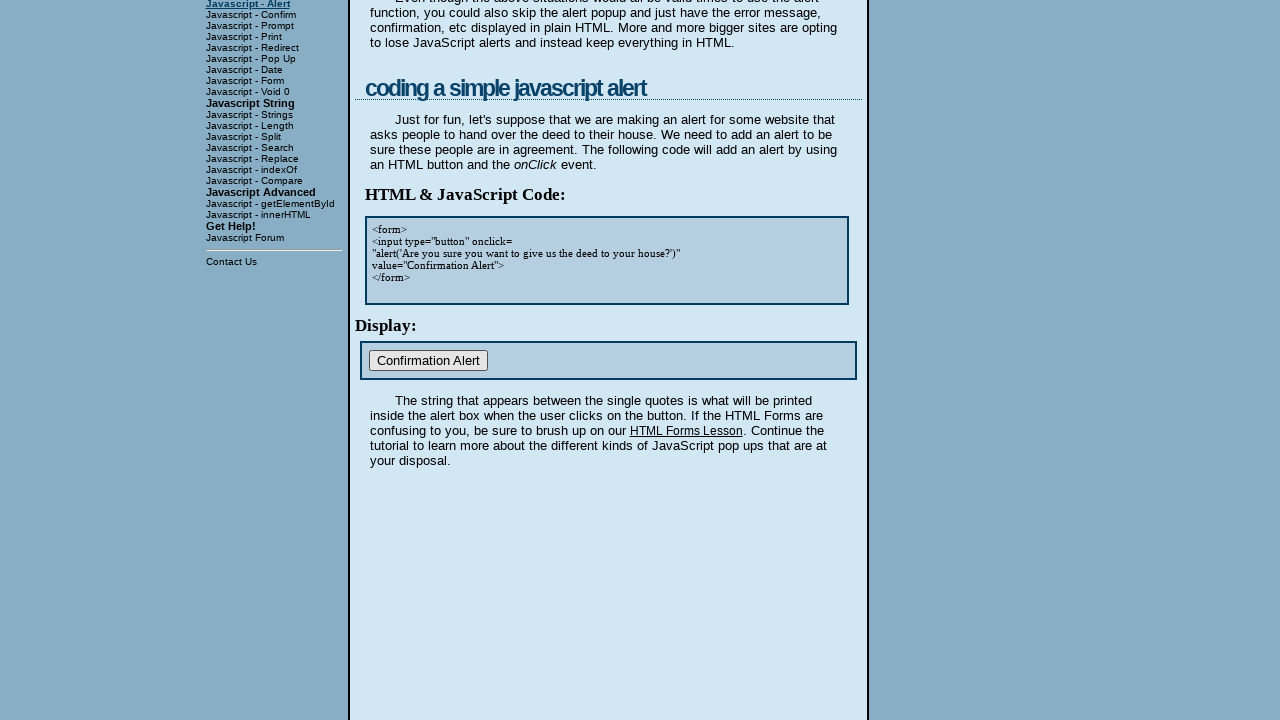

Waited 1000ms for dialog interaction to complete
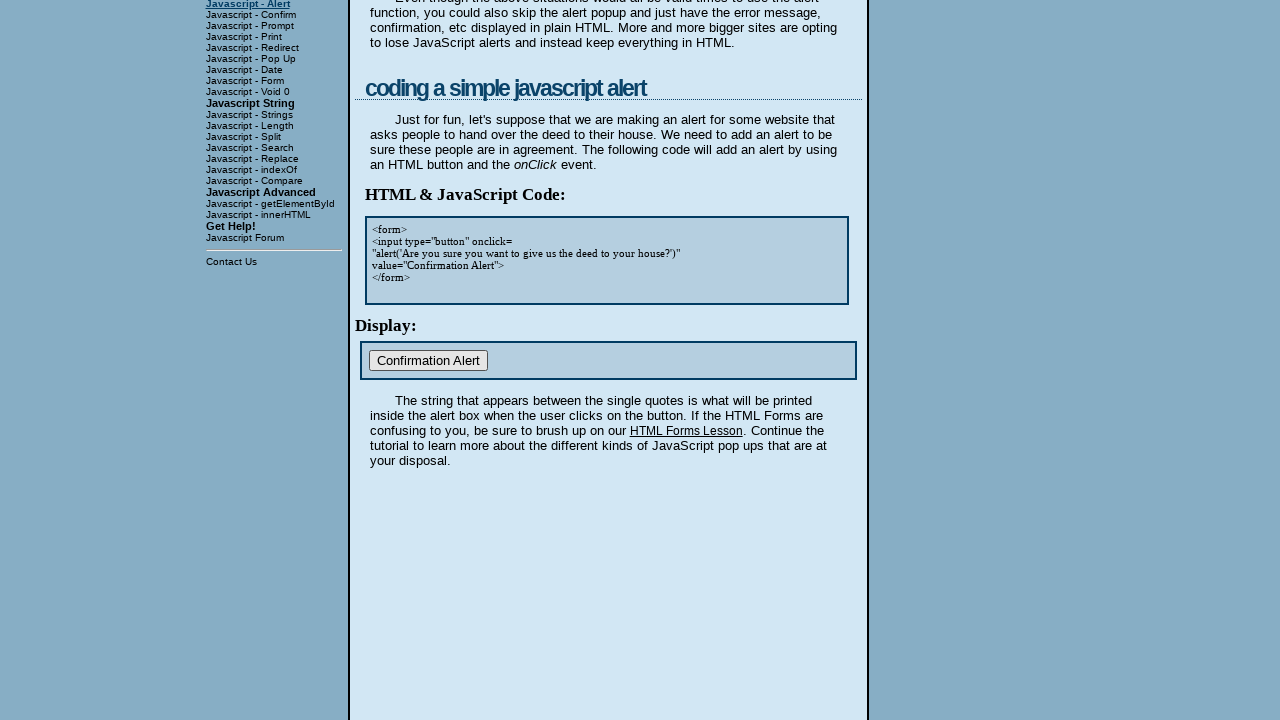

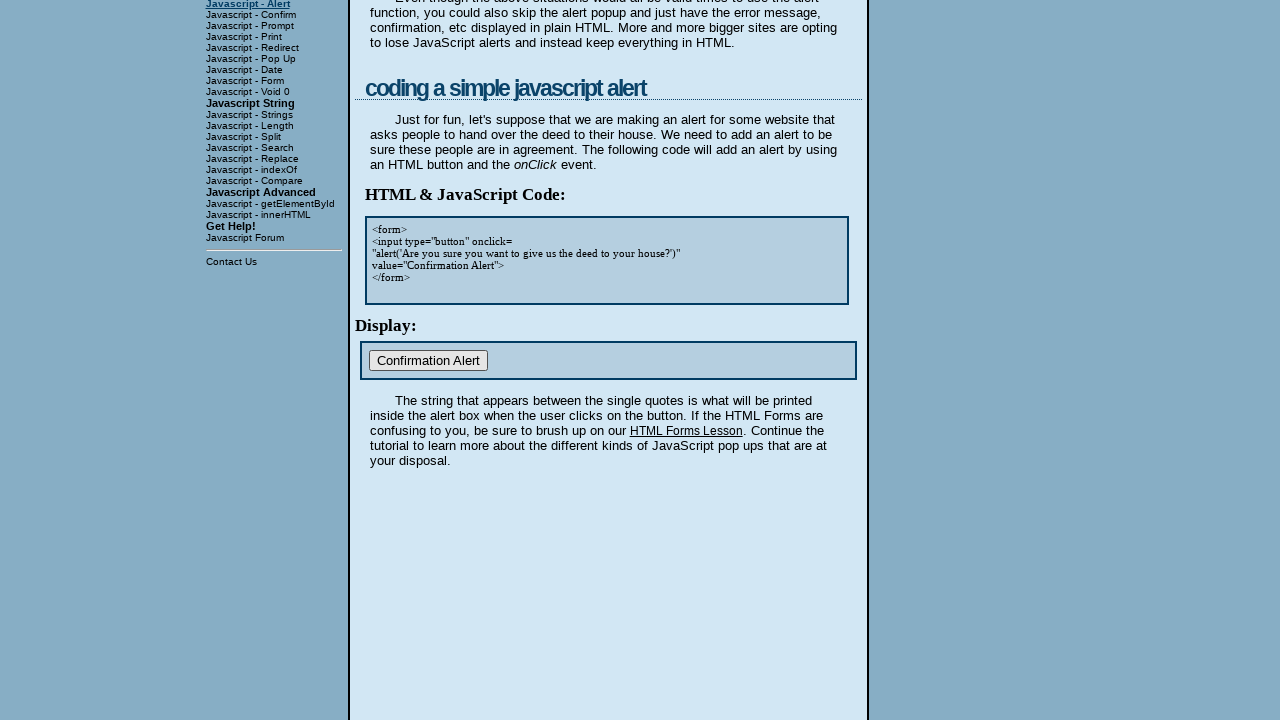